Tests that Clear completed button is hidden when there are no completed items

Starting URL: https://demo.playwright.dev/todomvc

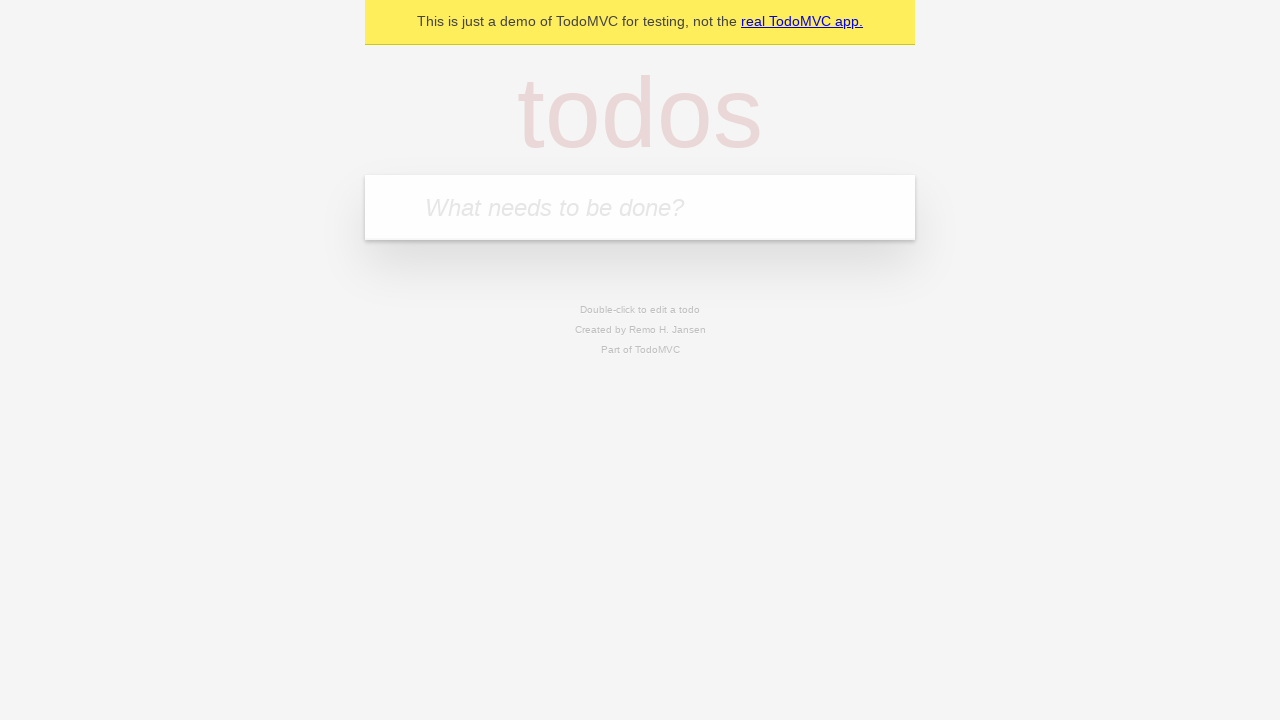

Filled todo input with 'buy some cheese' on internal:attr=[placeholder="What needs to be done?"i]
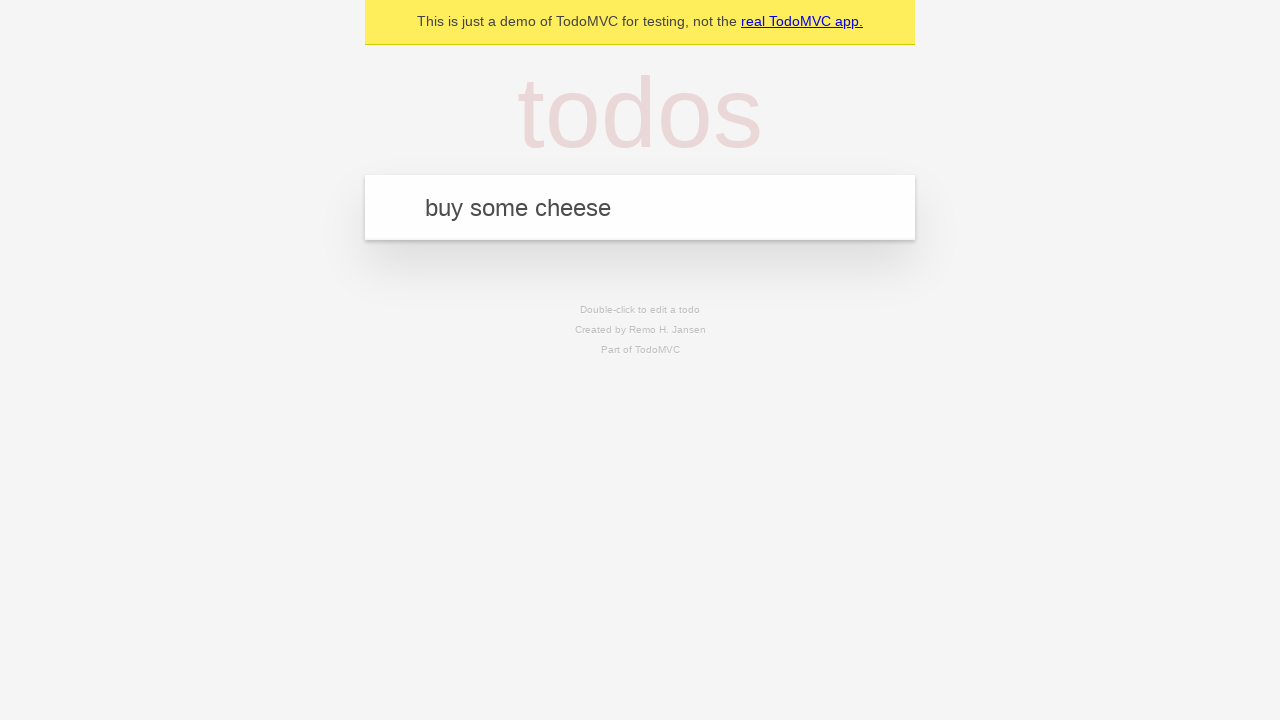

Pressed Enter to create first todo item on internal:attr=[placeholder="What needs to be done?"i]
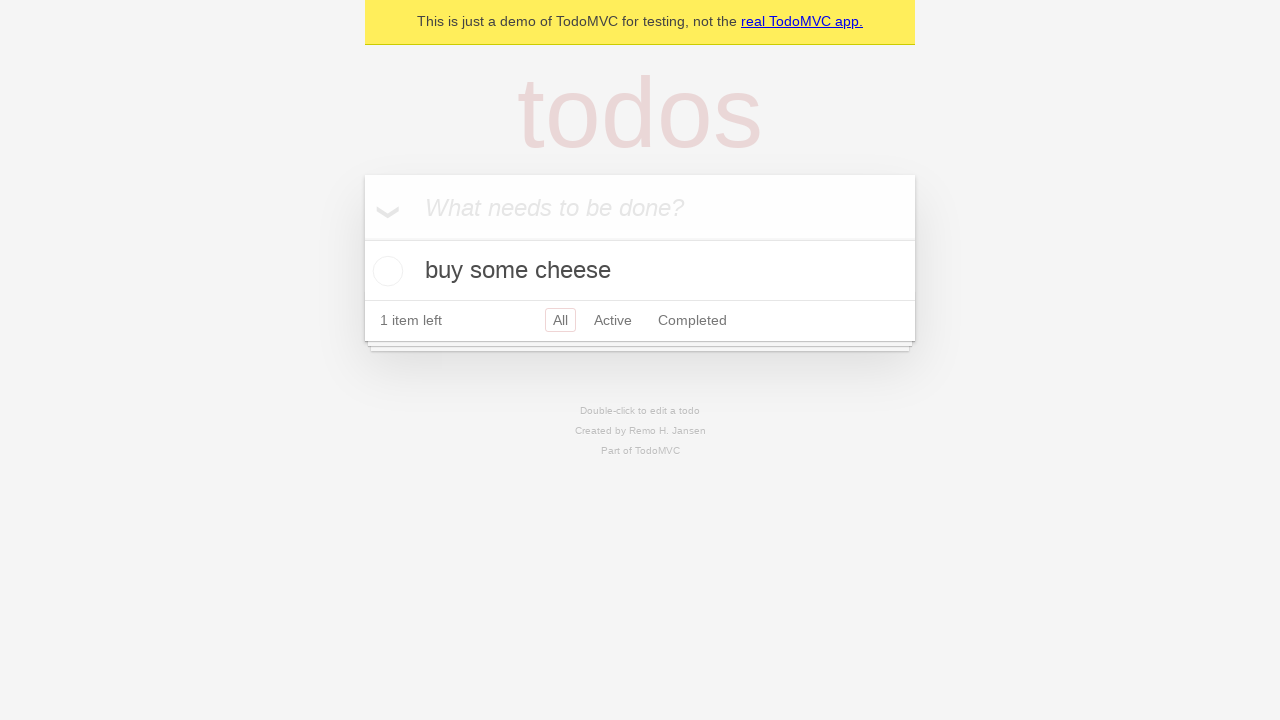

Filled todo input with 'feed the cat' on internal:attr=[placeholder="What needs to be done?"i]
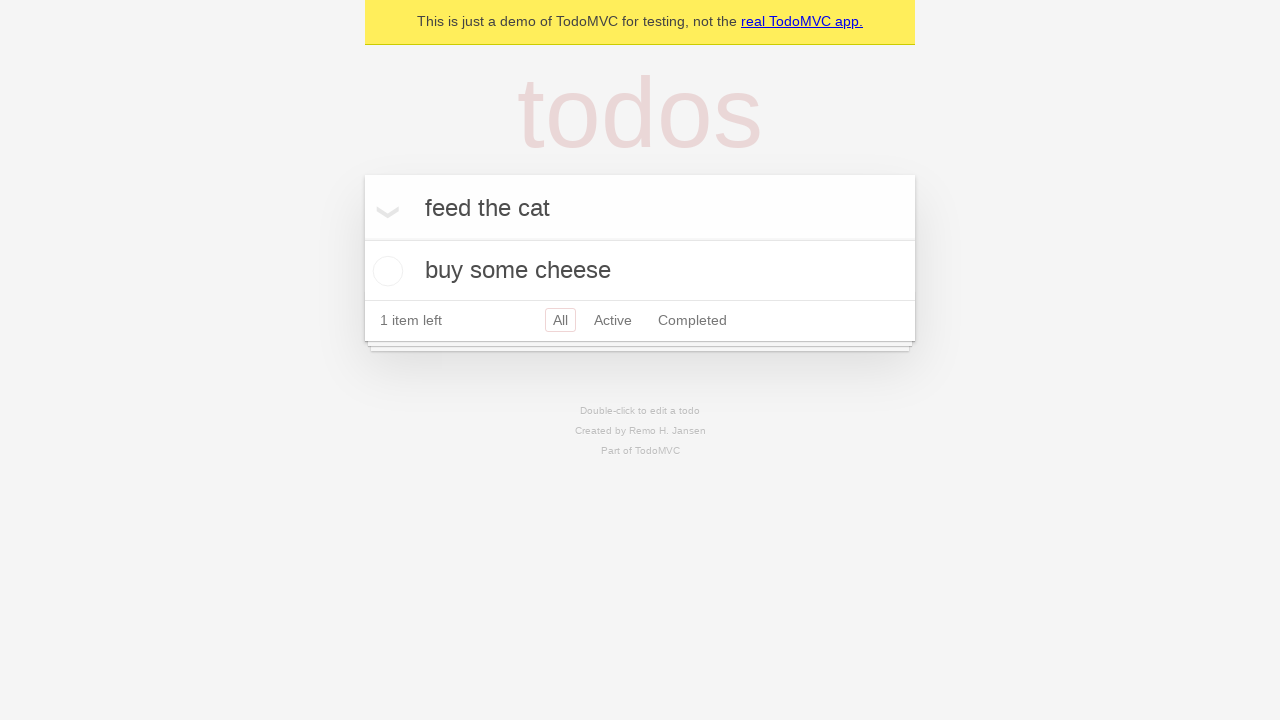

Pressed Enter to create second todo item on internal:attr=[placeholder="What needs to be done?"i]
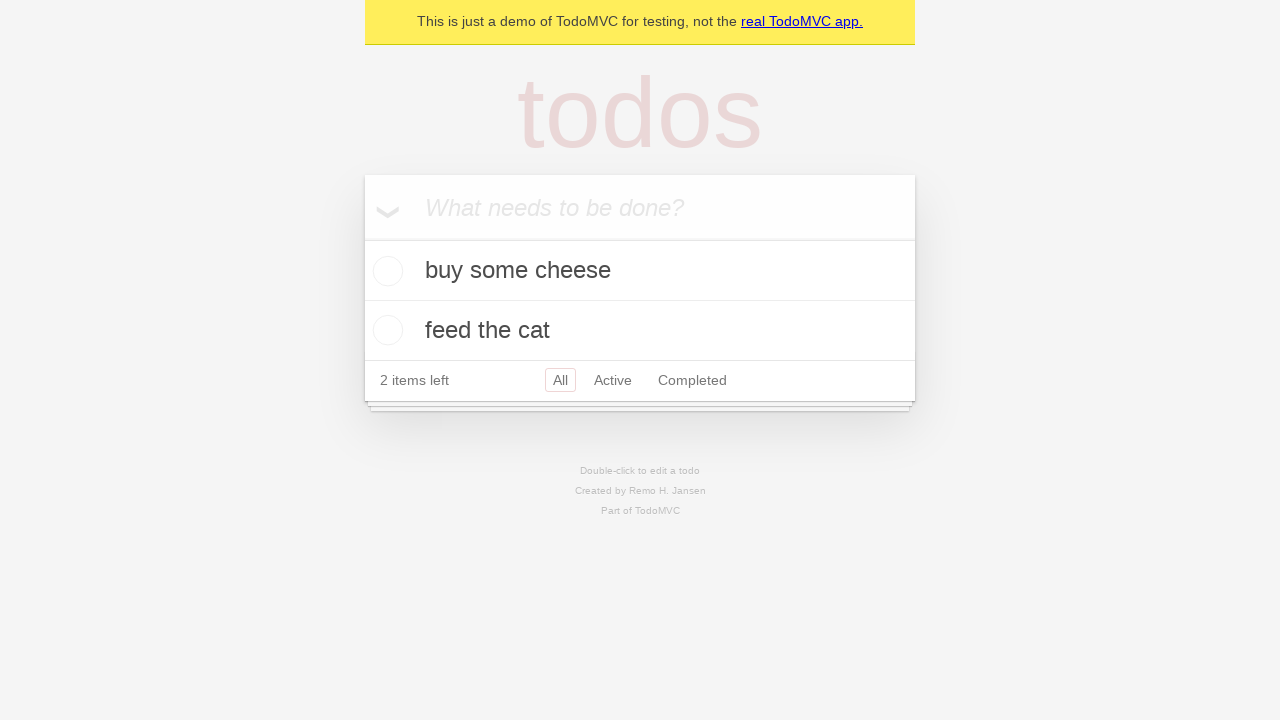

Filled todo input with 'book a doctors appointment' on internal:attr=[placeholder="What needs to be done?"i]
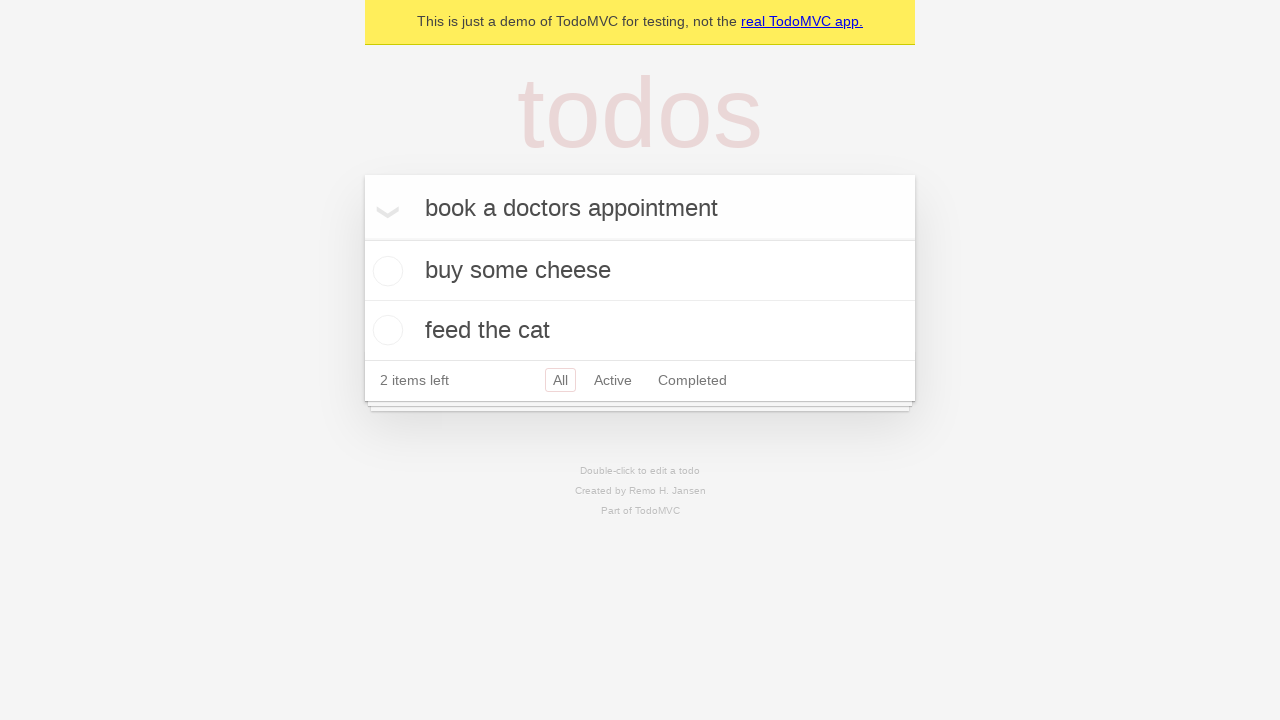

Pressed Enter to create third todo item on internal:attr=[placeholder="What needs to be done?"i]
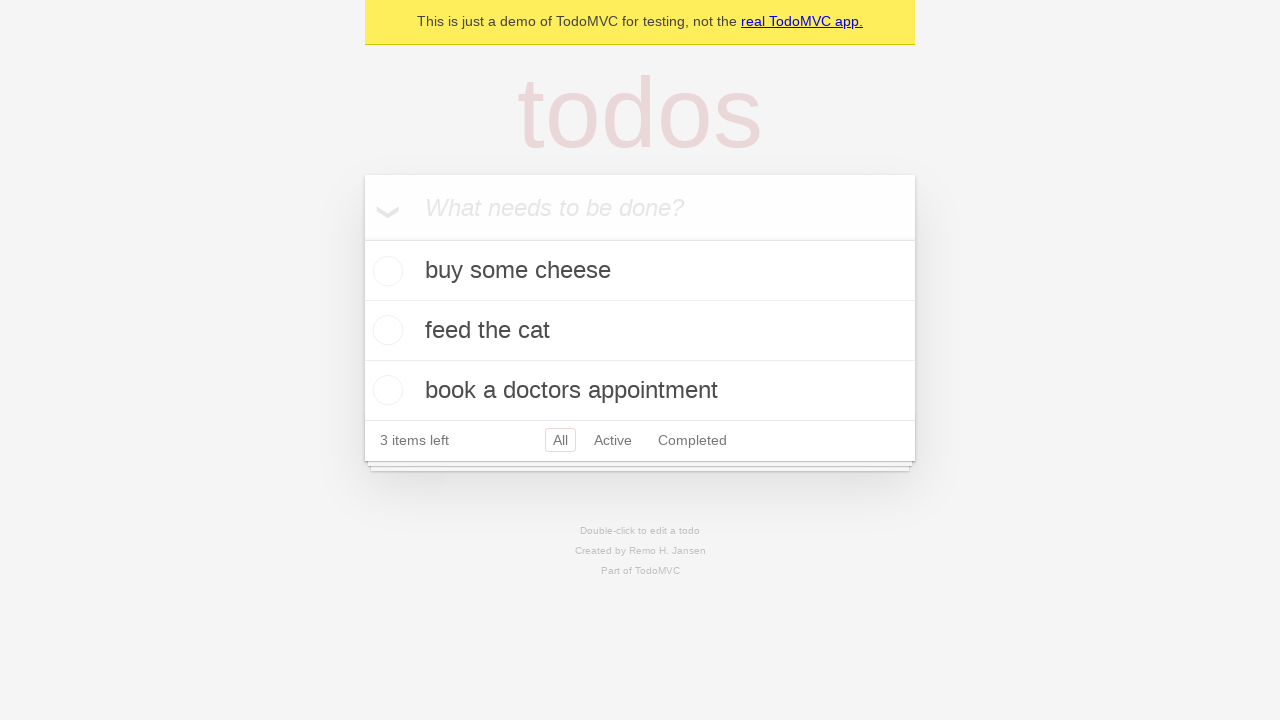

Checked the first todo item as completed at (385, 271) on .todo-list li .toggle >> nth=0
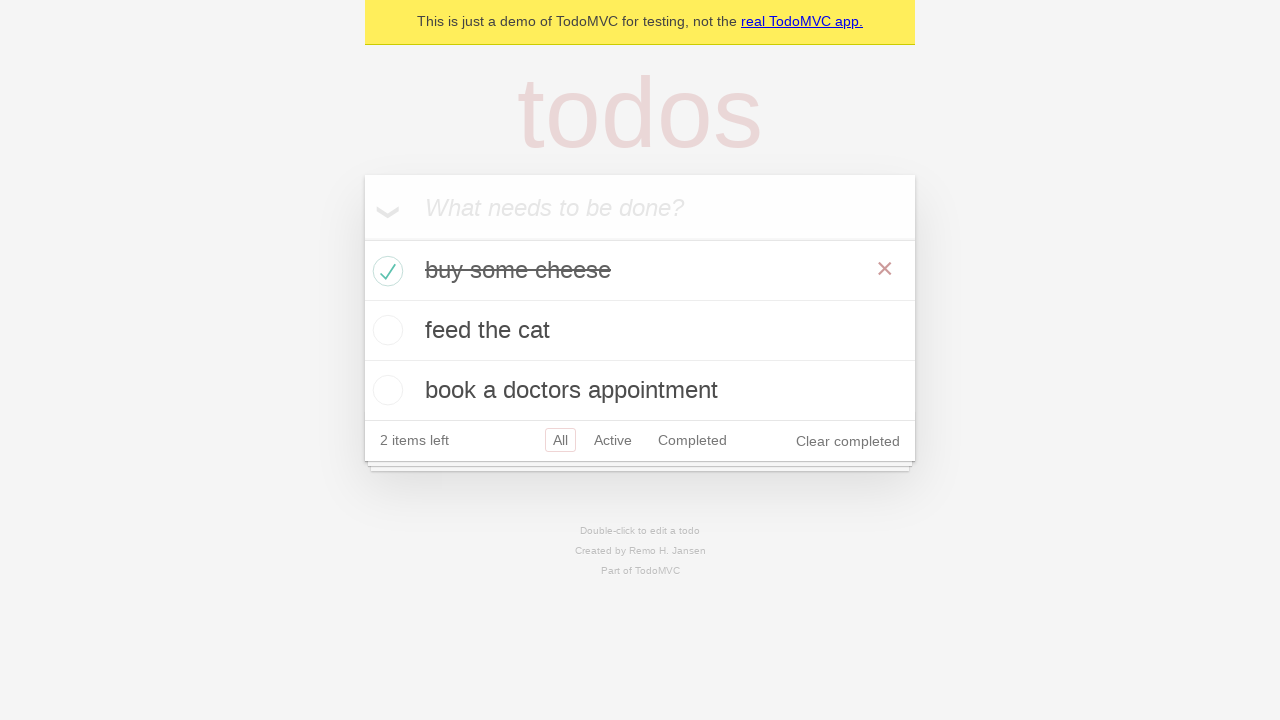

Clicked 'Clear completed' button at (848, 441) on internal:role=button[name="Clear completed"i]
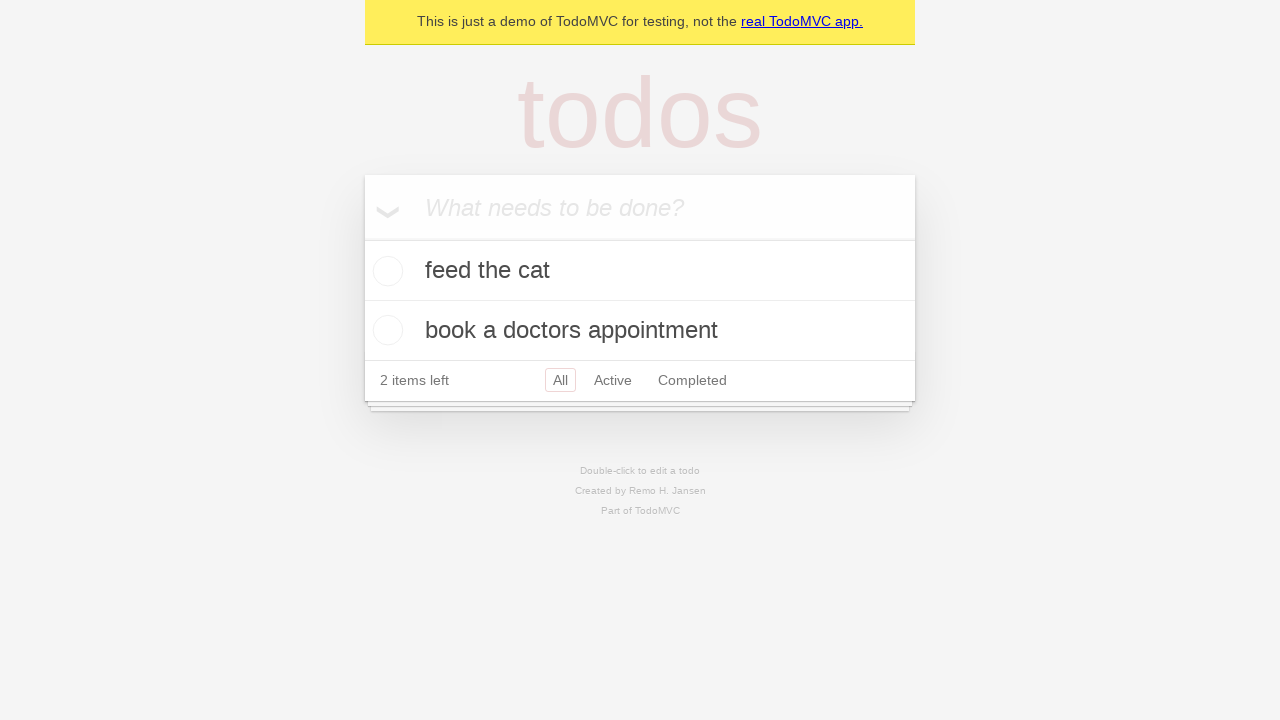

Waited 500ms for Clear completed button to hide
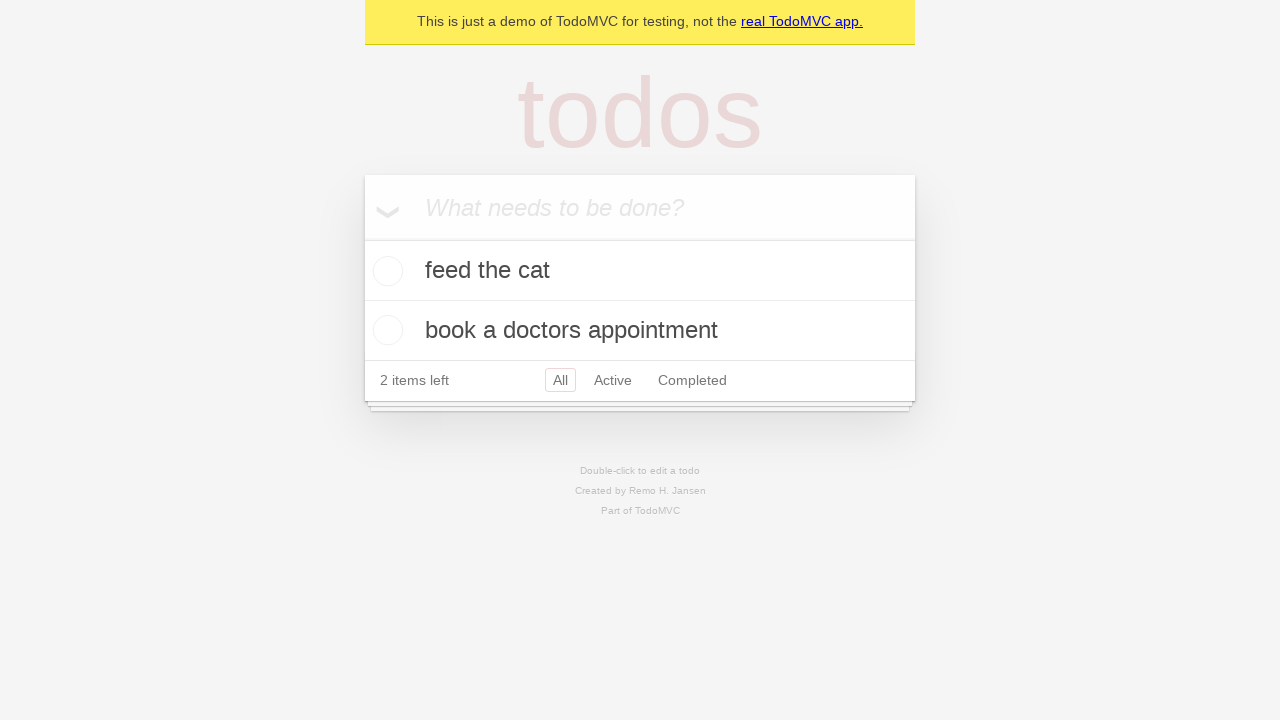

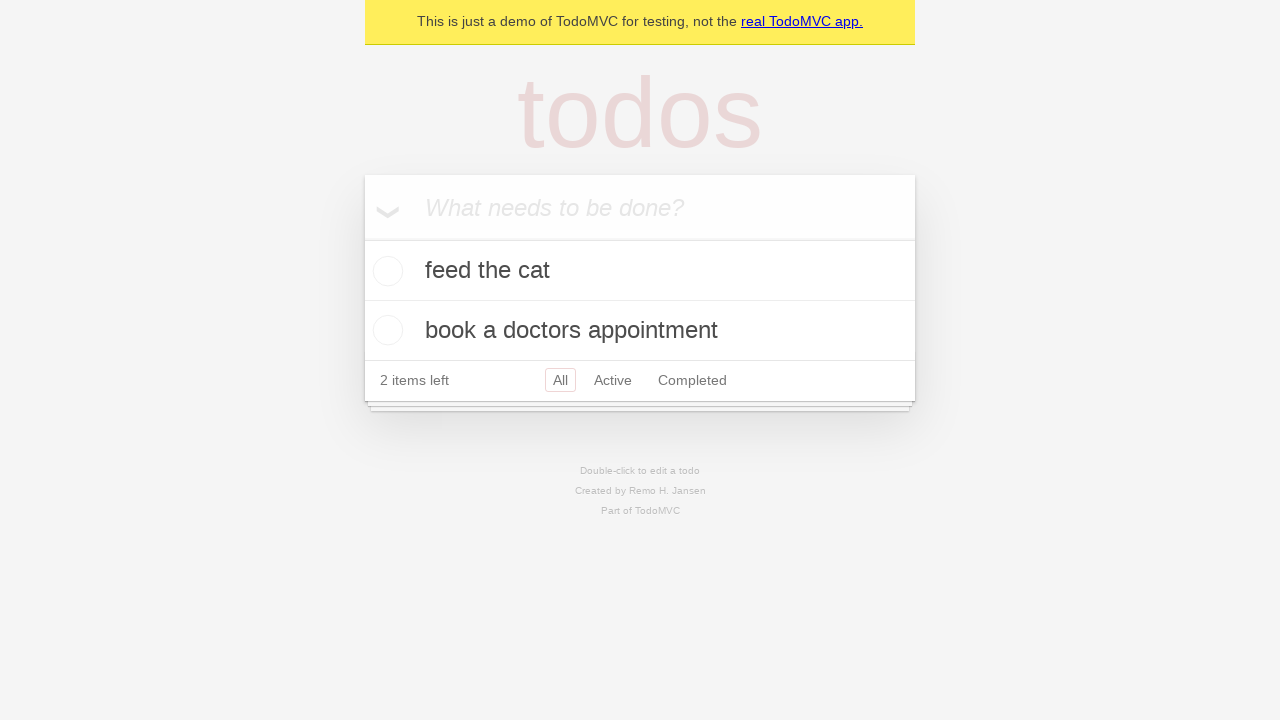